Navigates to a Kate Spade product page and checks for the presence of a quantity selector to verify product availability

Starting URL: https://www.katespade.co.uk/en-gb/wallets/spencer-zip-around-continental-wallet/PWRU7750.html?dwcolor=001#q=spencer&start=1

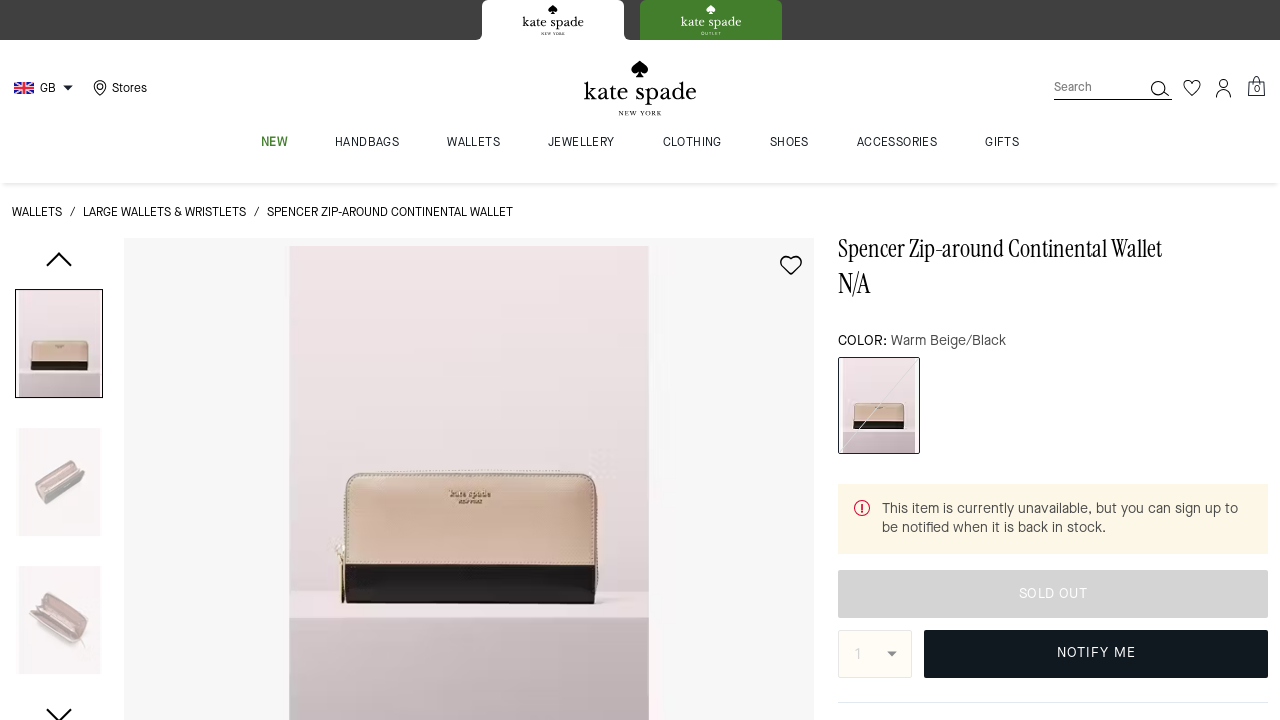

Navigated to Kate Spade Spencer Zip Around Continental Wallet product page
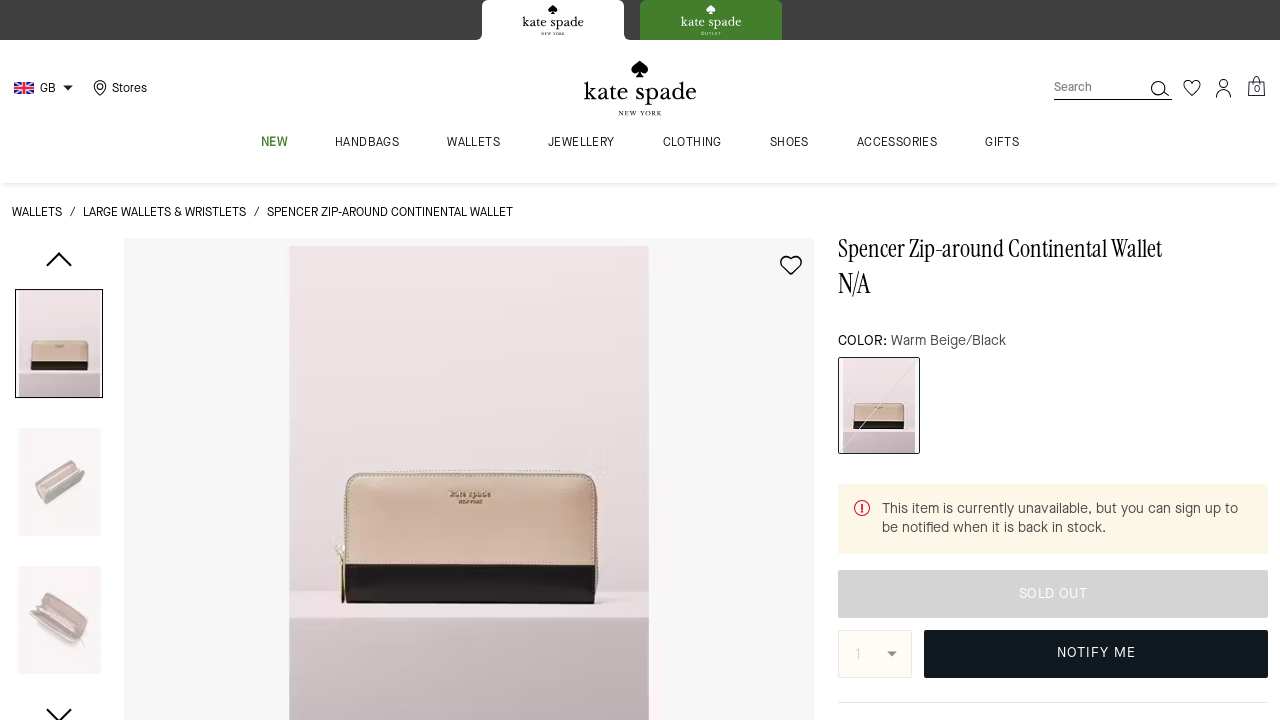

Located quantity selector element
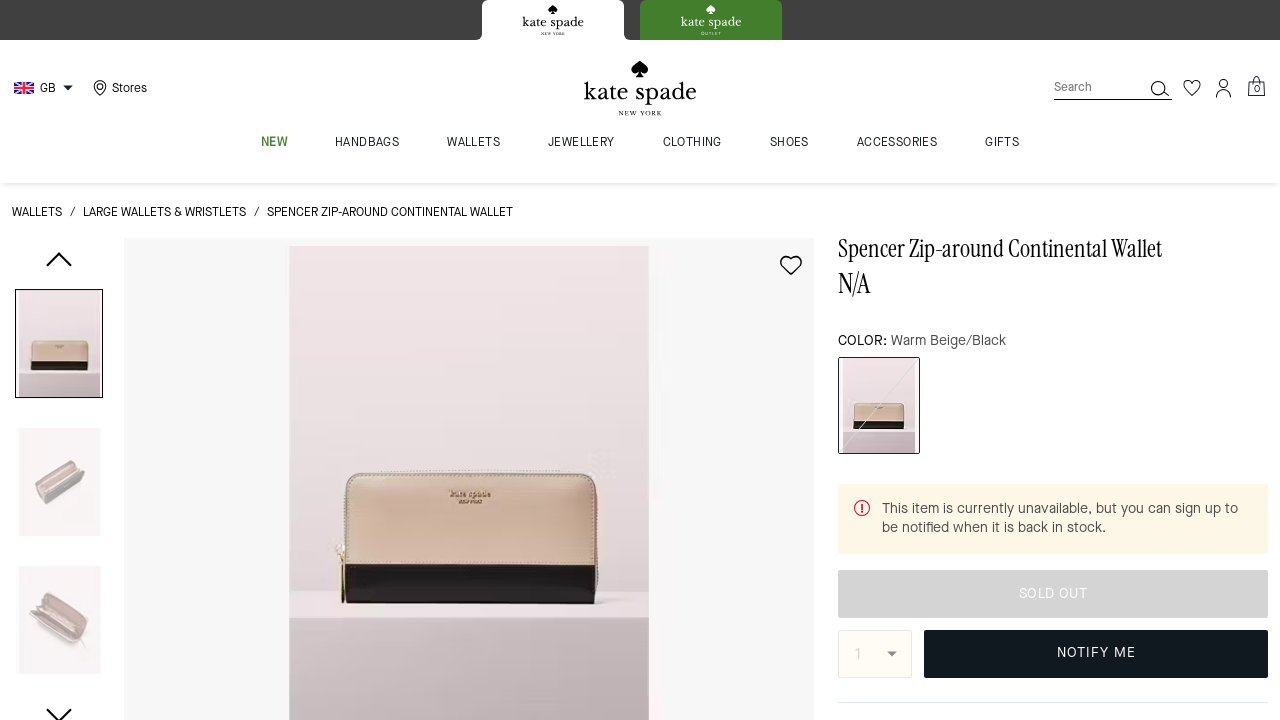

Quantity selector not found - product may be out of stock
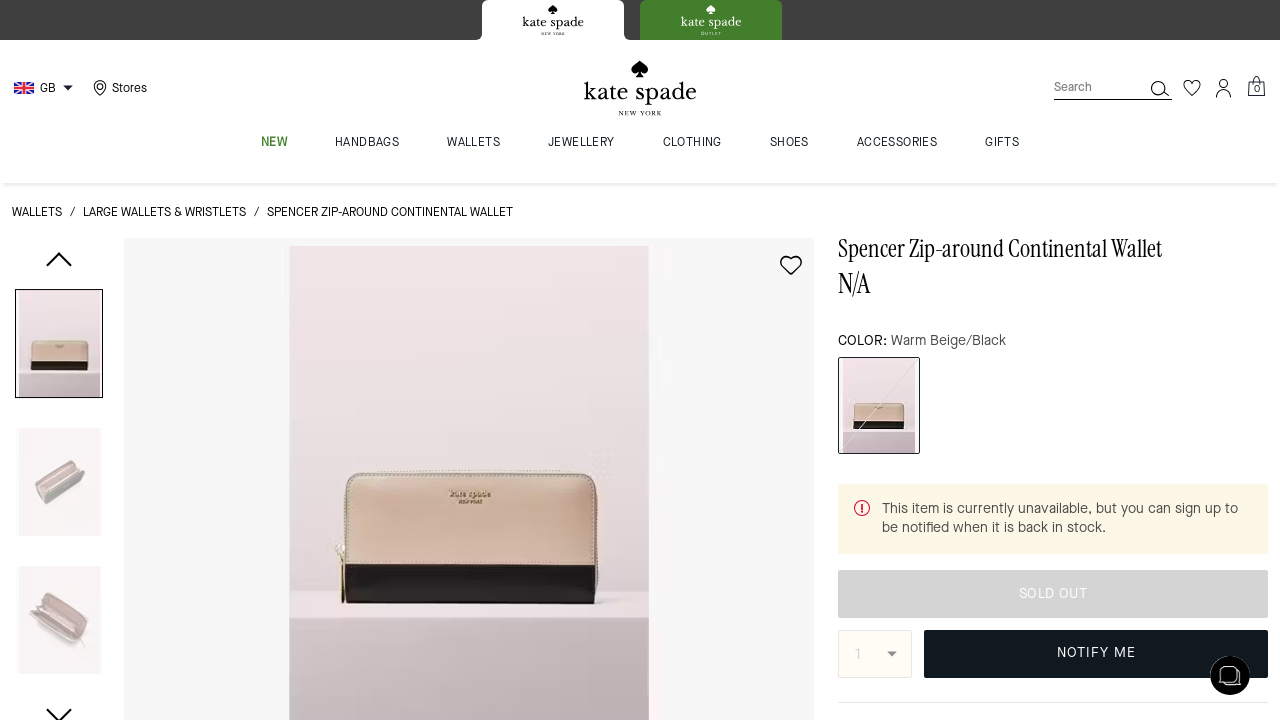

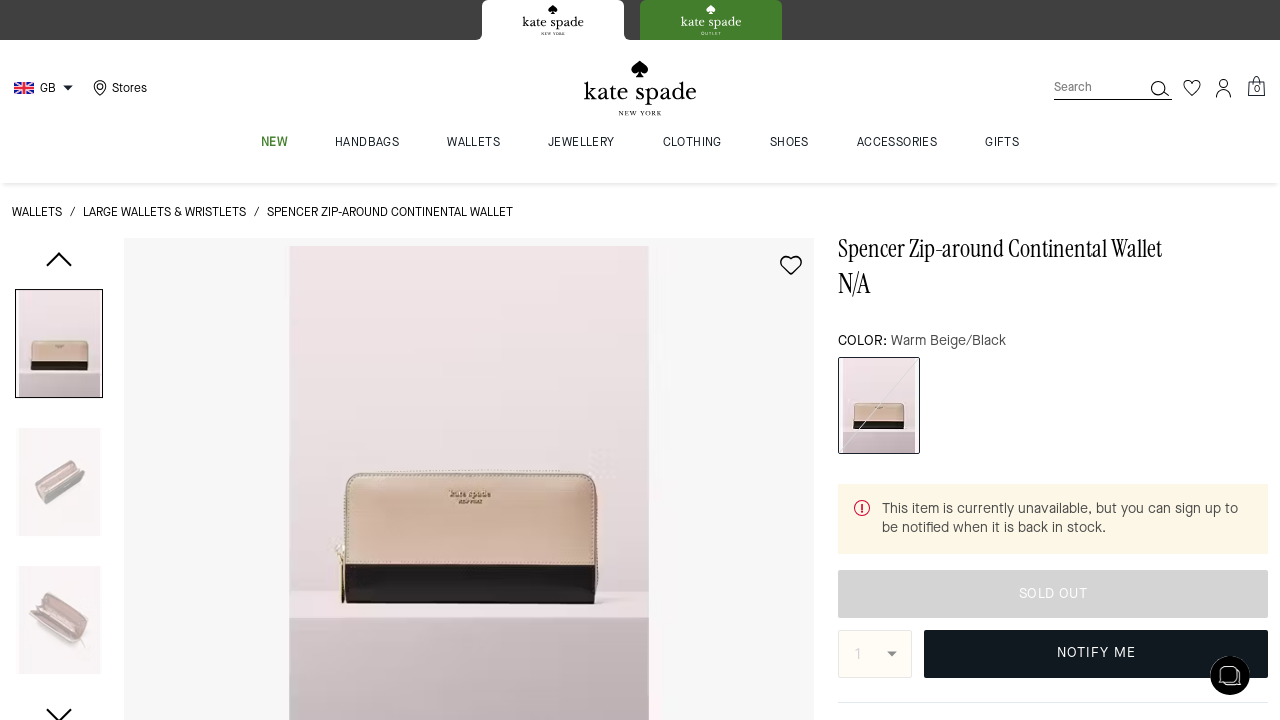